Tests browser window handling by clicking a button to open a new window, switching to that window, clicking the INTERVIEW link, then switching back to the parent window.

Starting URL: https://www.letskodeit.com/practice

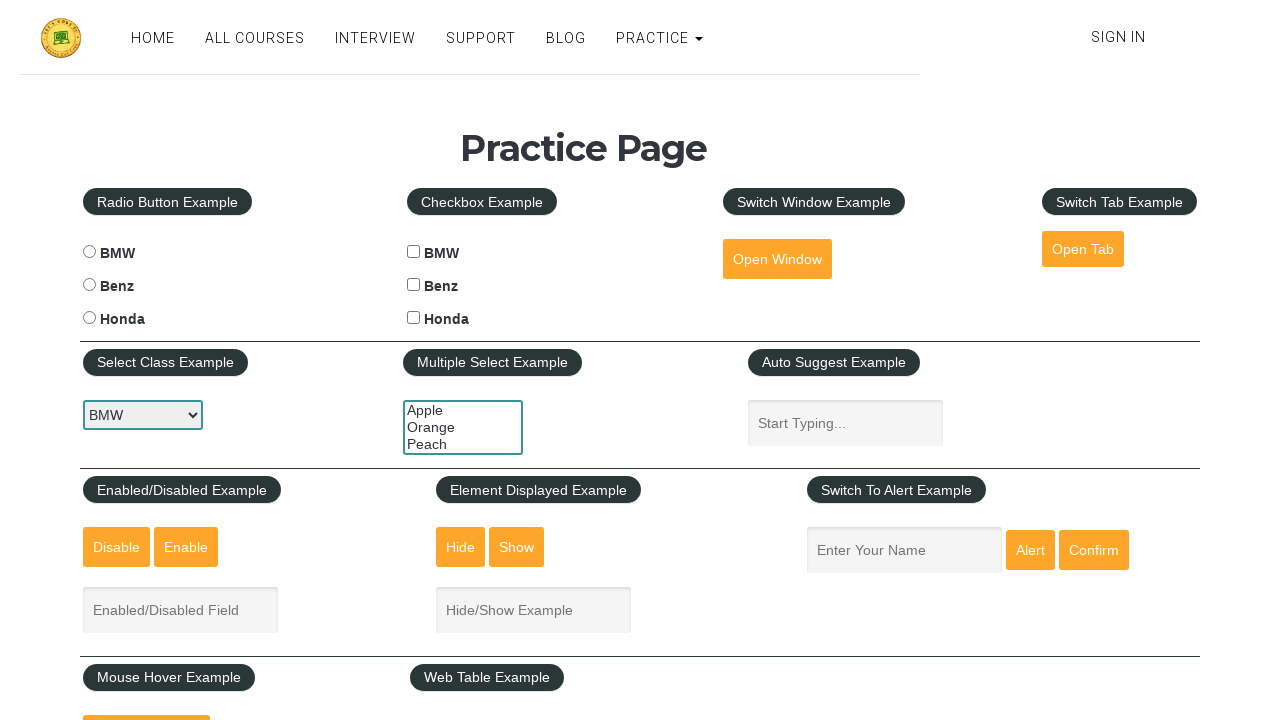

Stored parent page reference
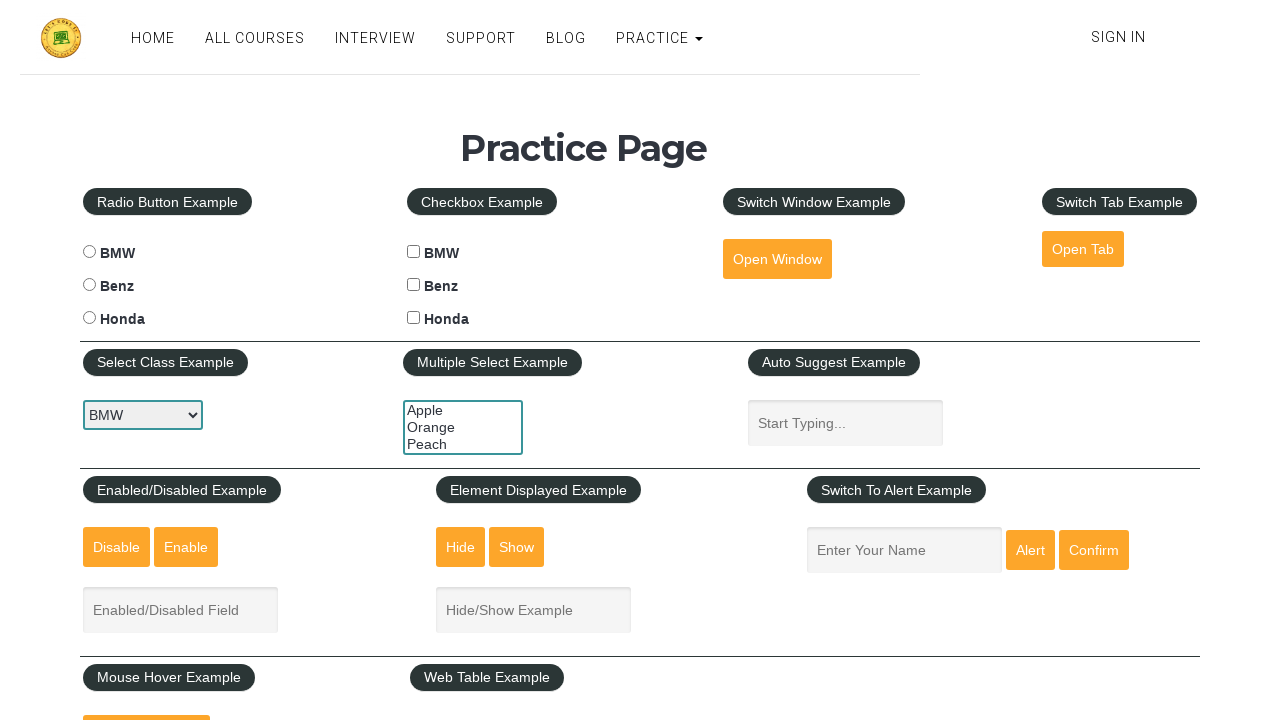

Clicked button to open new window at (777, 259) on #openwindow
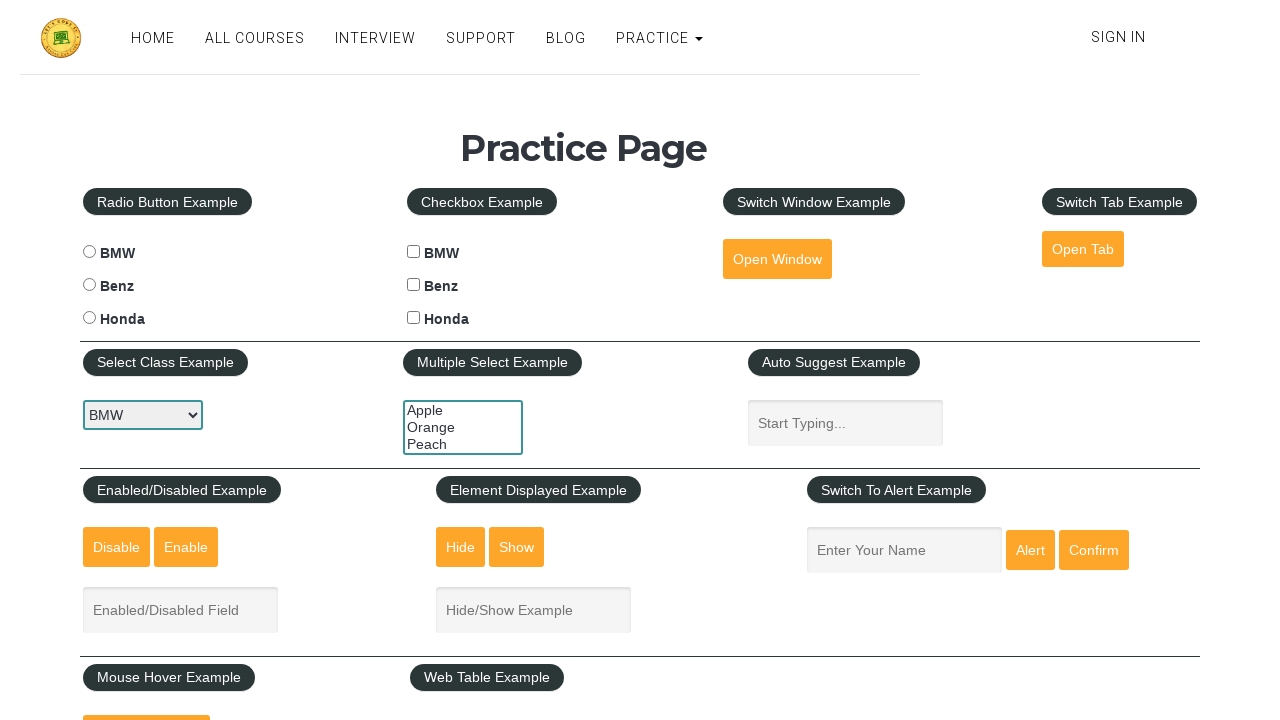

Retrieved new window page object
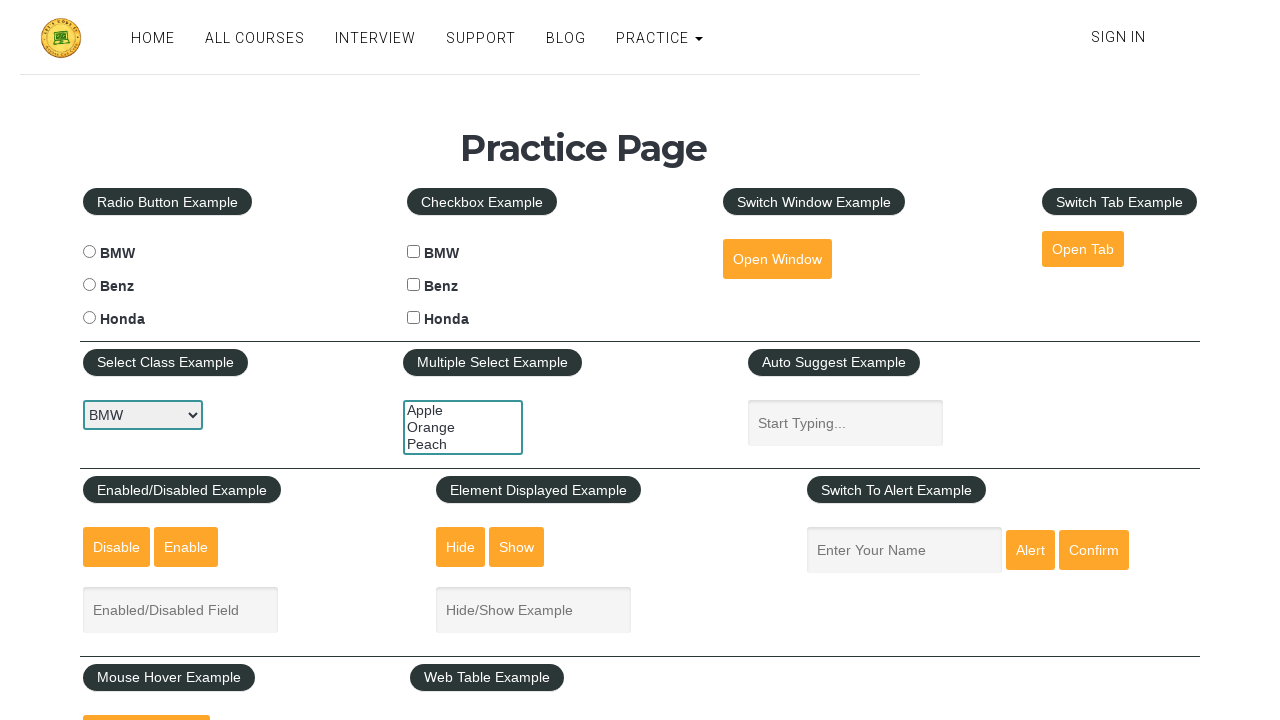

New window loaded
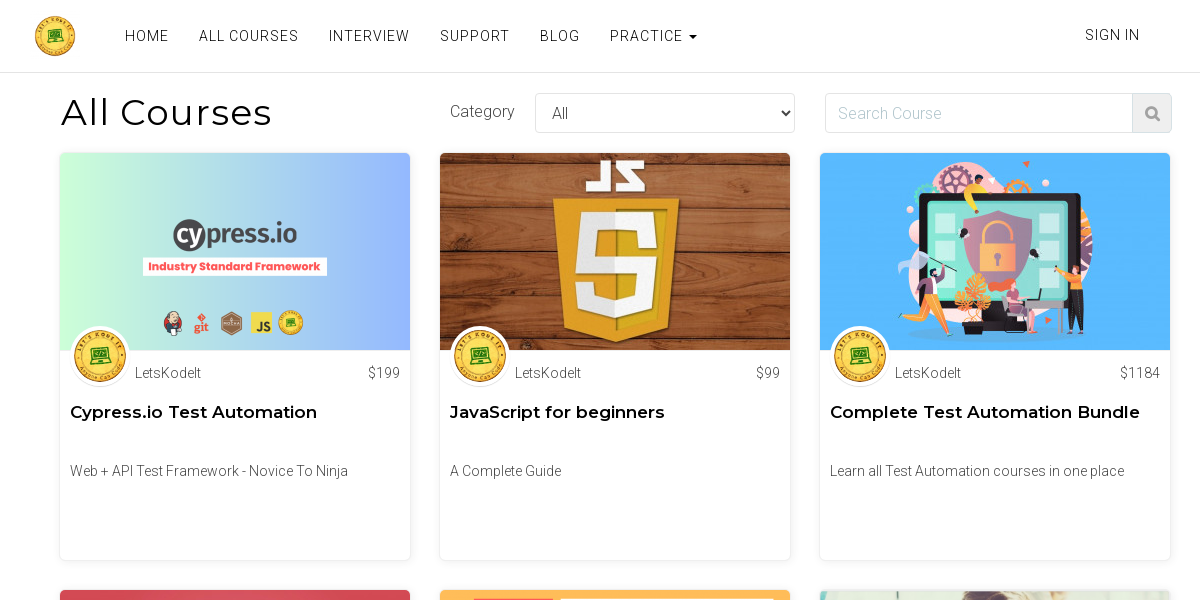

Clicked INTERVIEW link in new window at (369, 36) on text=INTERVIEW
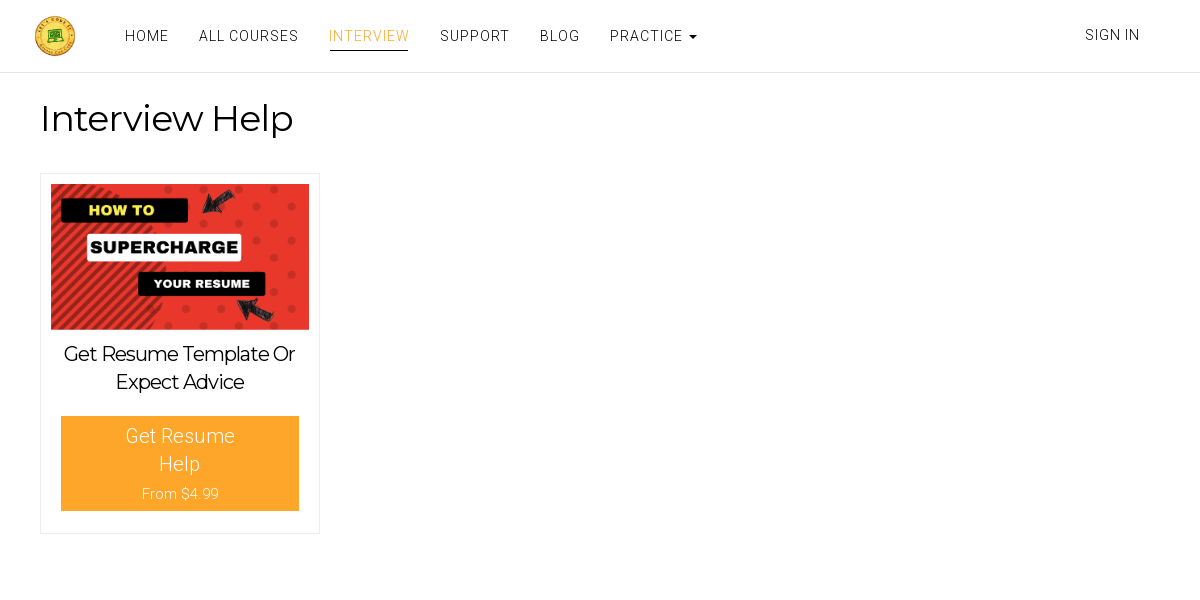

New window navigation completed
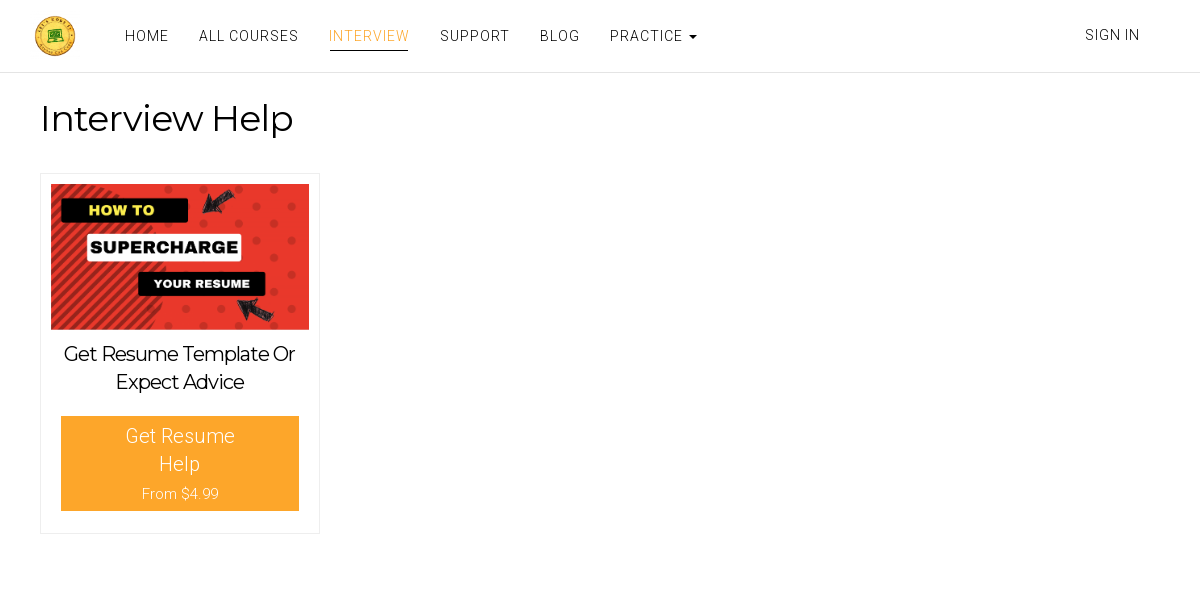

Closed new window
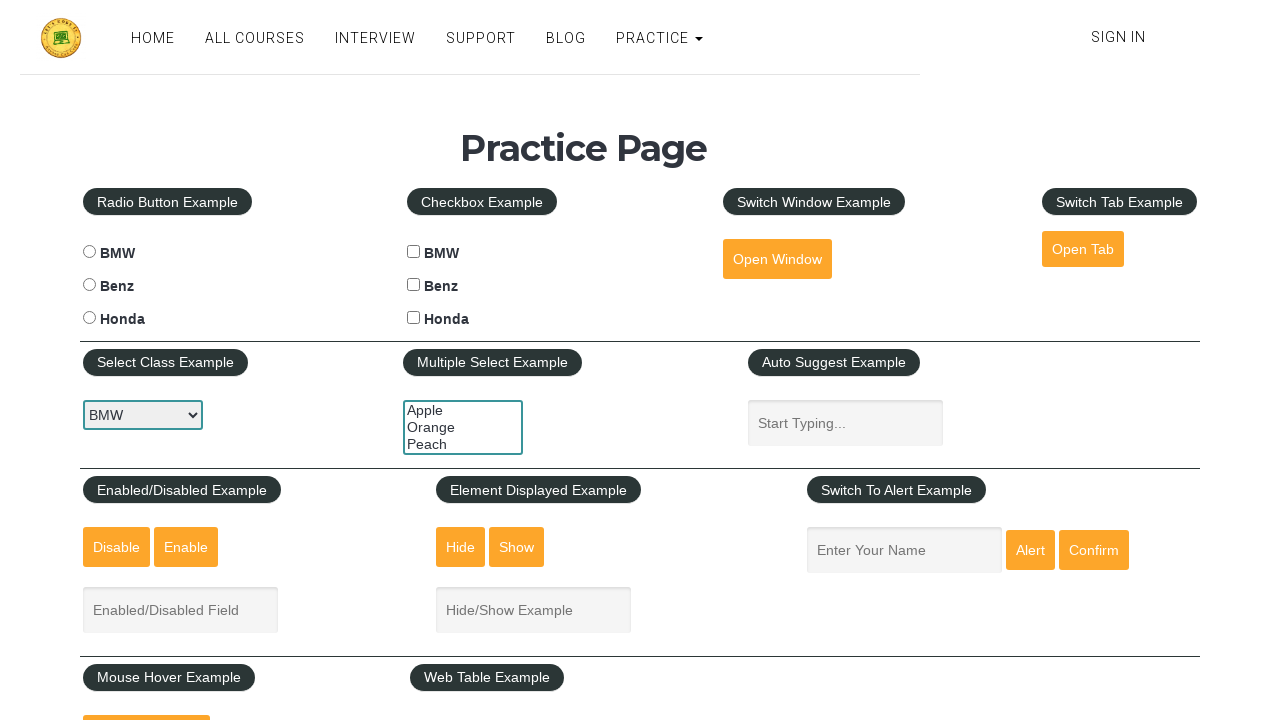

Verified return to parent window by finding openwindow button
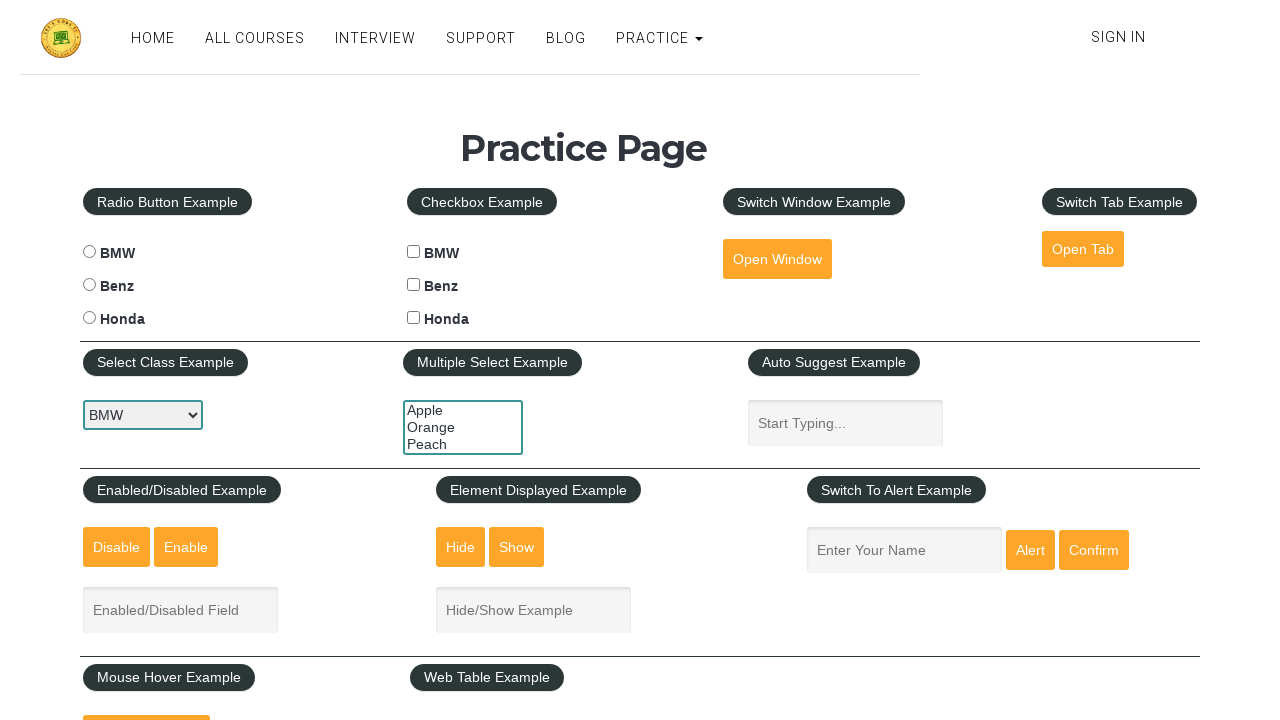

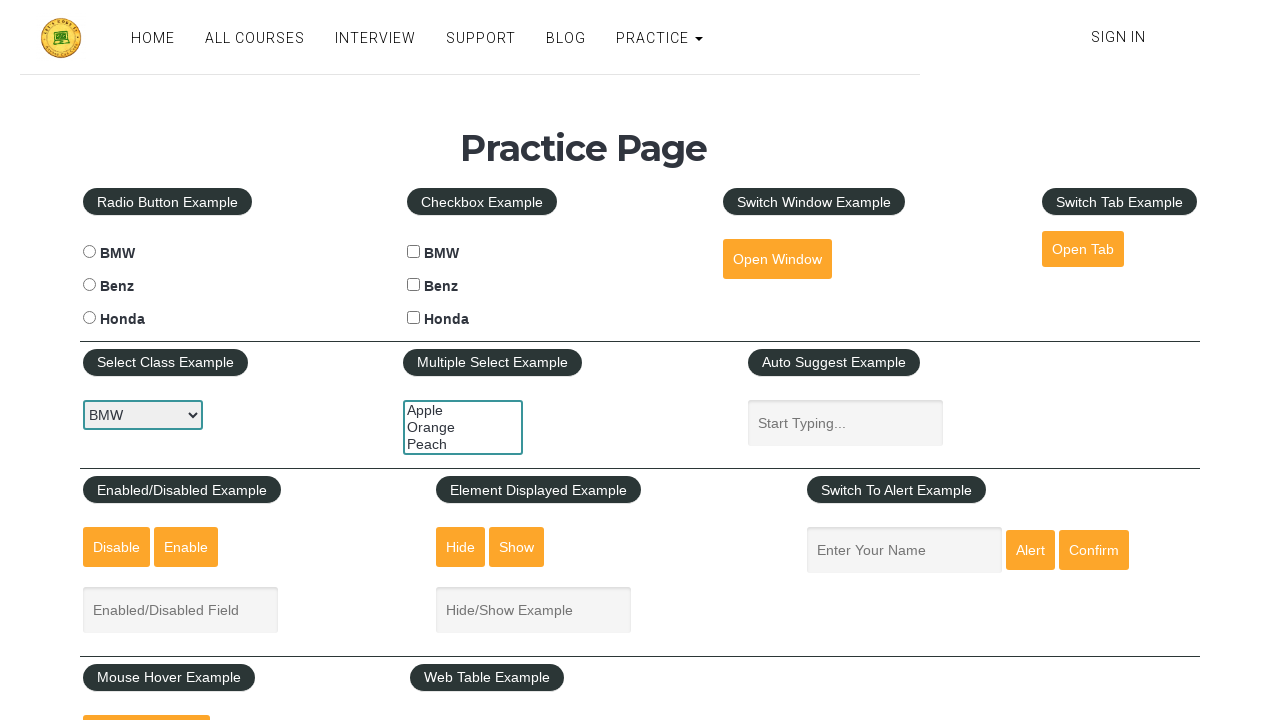